Tests navigation to Nokia product page and verifies the price is displayed

Starting URL: https://www.demoblaze.com/

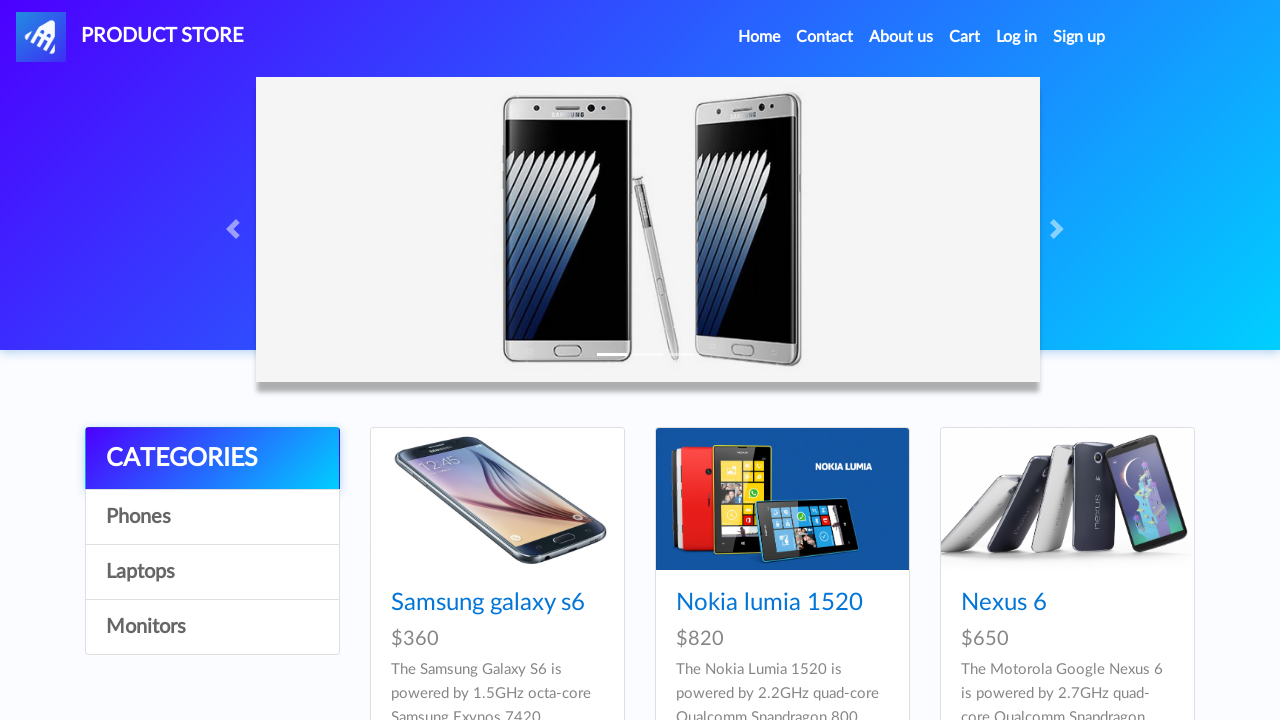

Clicked on Nokia Lumia 1520 product link at (782, 499) on div a[href='prod.html?idp_=2']
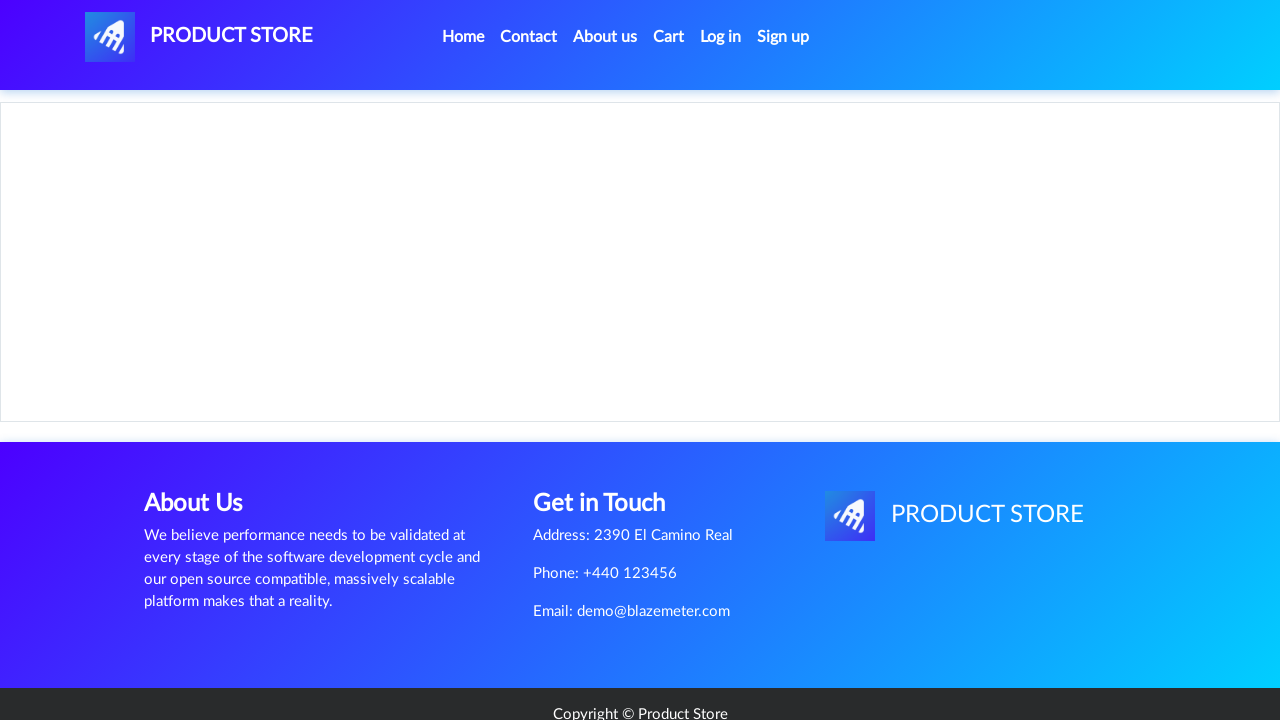

Price of $820 verified and displayed on Nokia product page
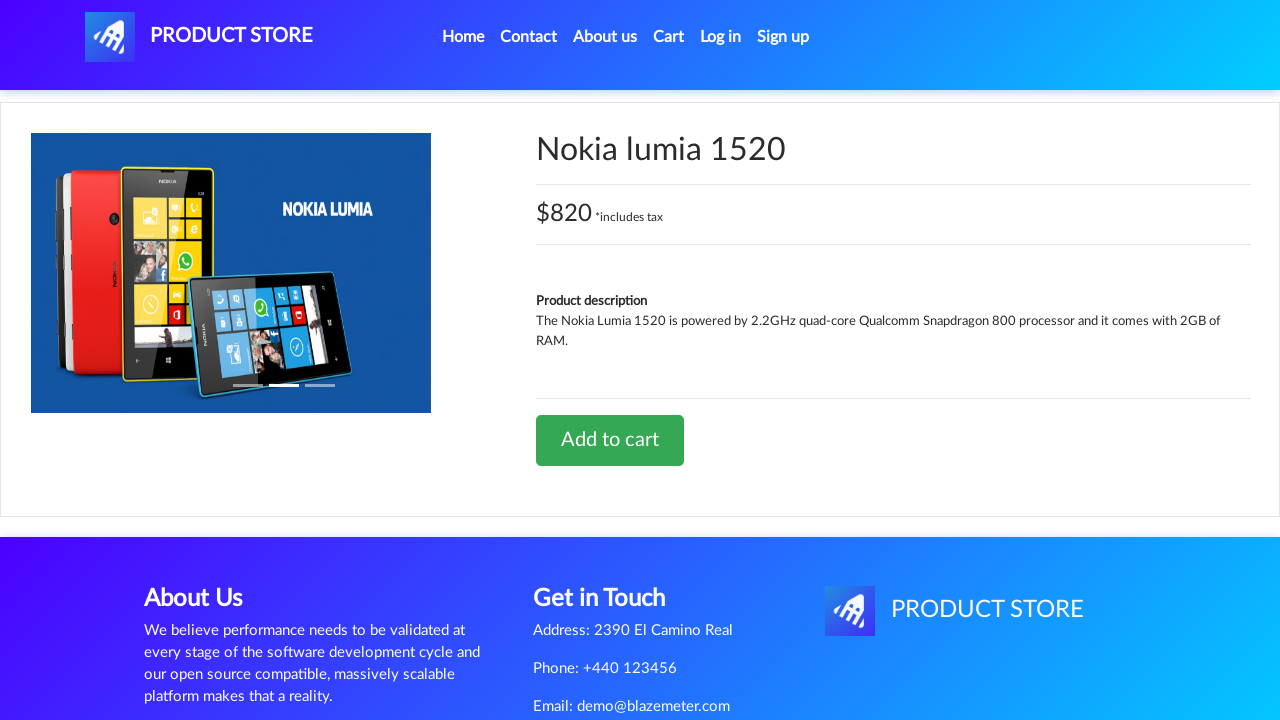

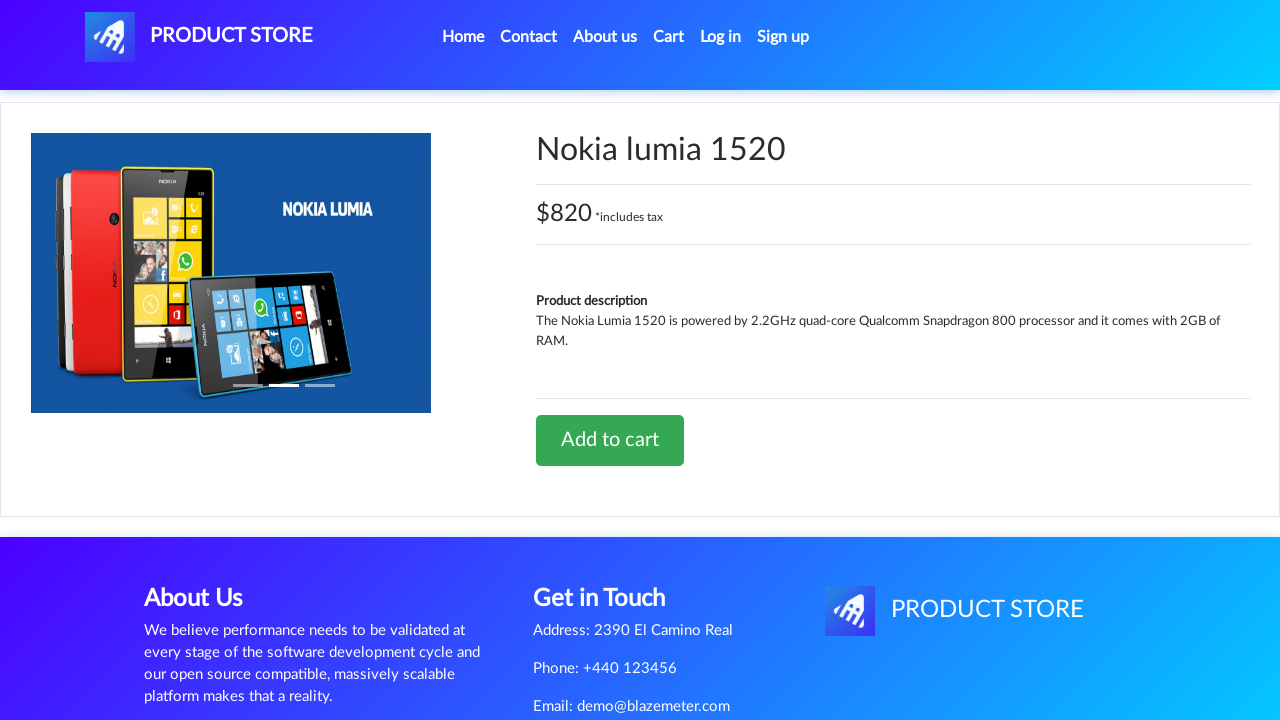